Tests student table filtering functionality by filtering students by class "A4", verifying only one student appears, then clearing the filter and verifying all 5 students are displayed.

Starting URL: https://material.playwrightvn.com/021-import-export.html

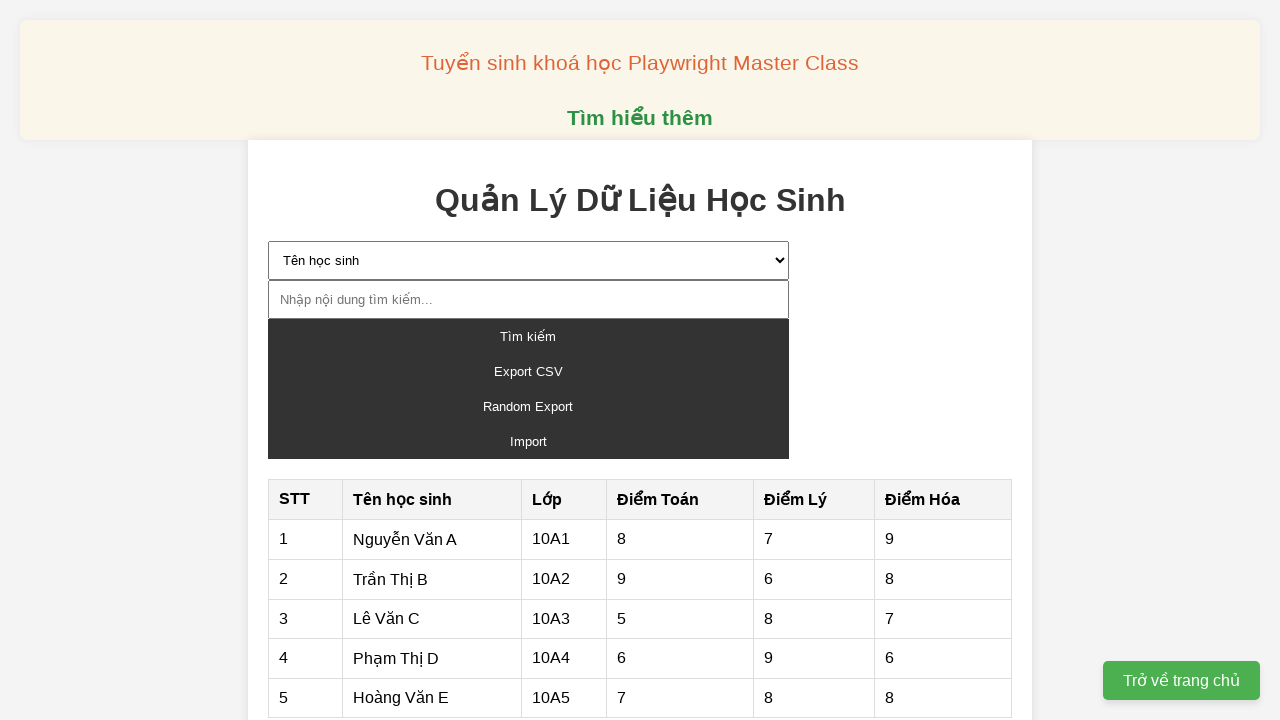

Selected 'Lớp' (Class) from filter criteria dropdown on #filterCriteria
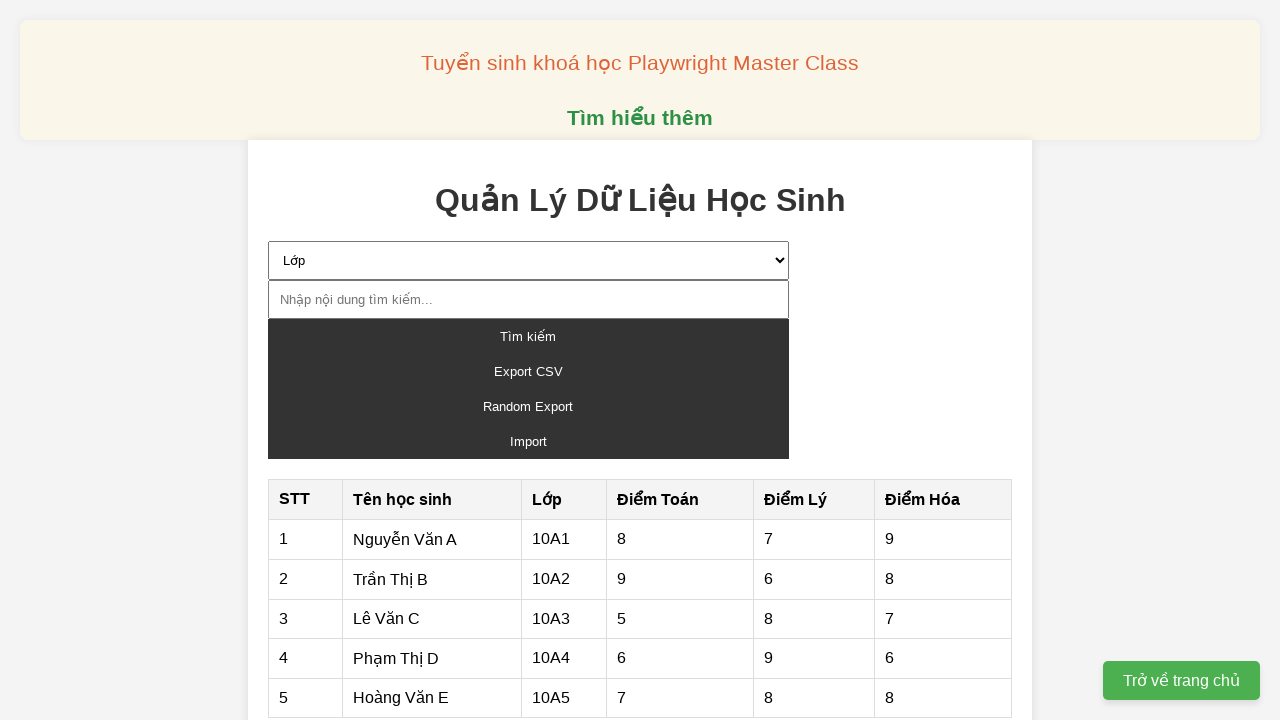

Filled search input with 'A4' on #searchInput
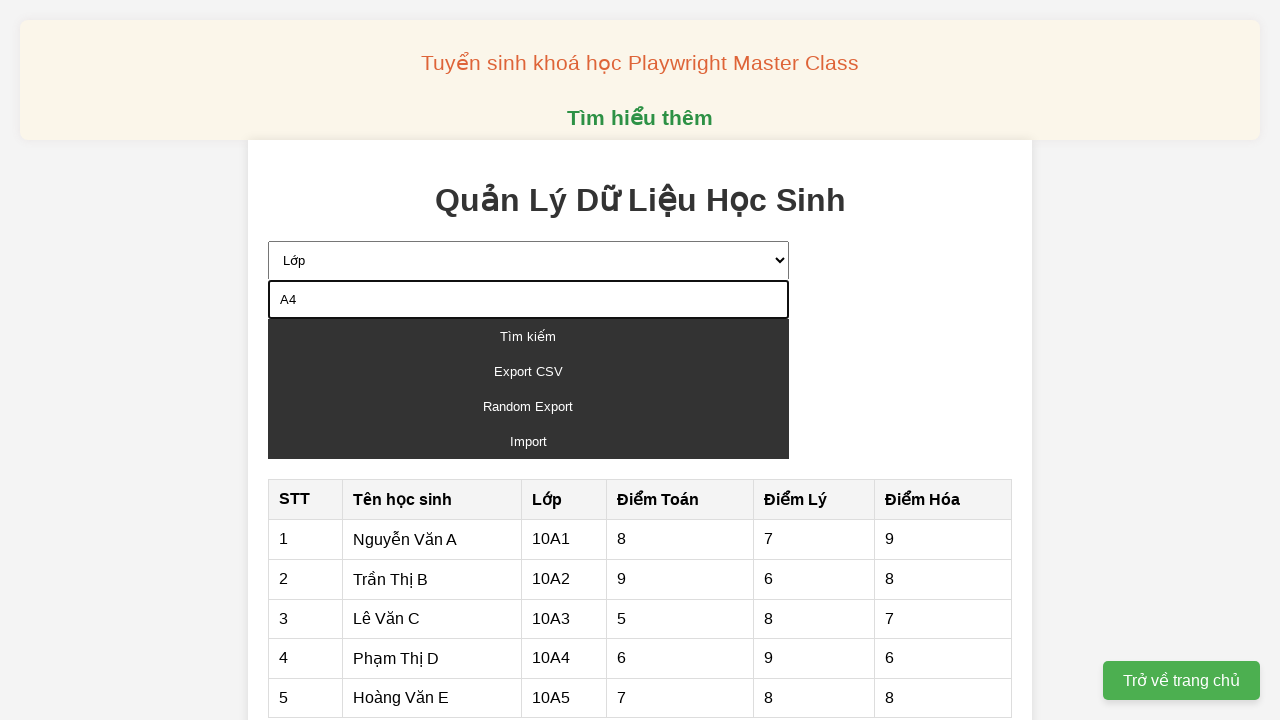

Clicked search button to filter by class A4 at (528, 336) on #searchButton
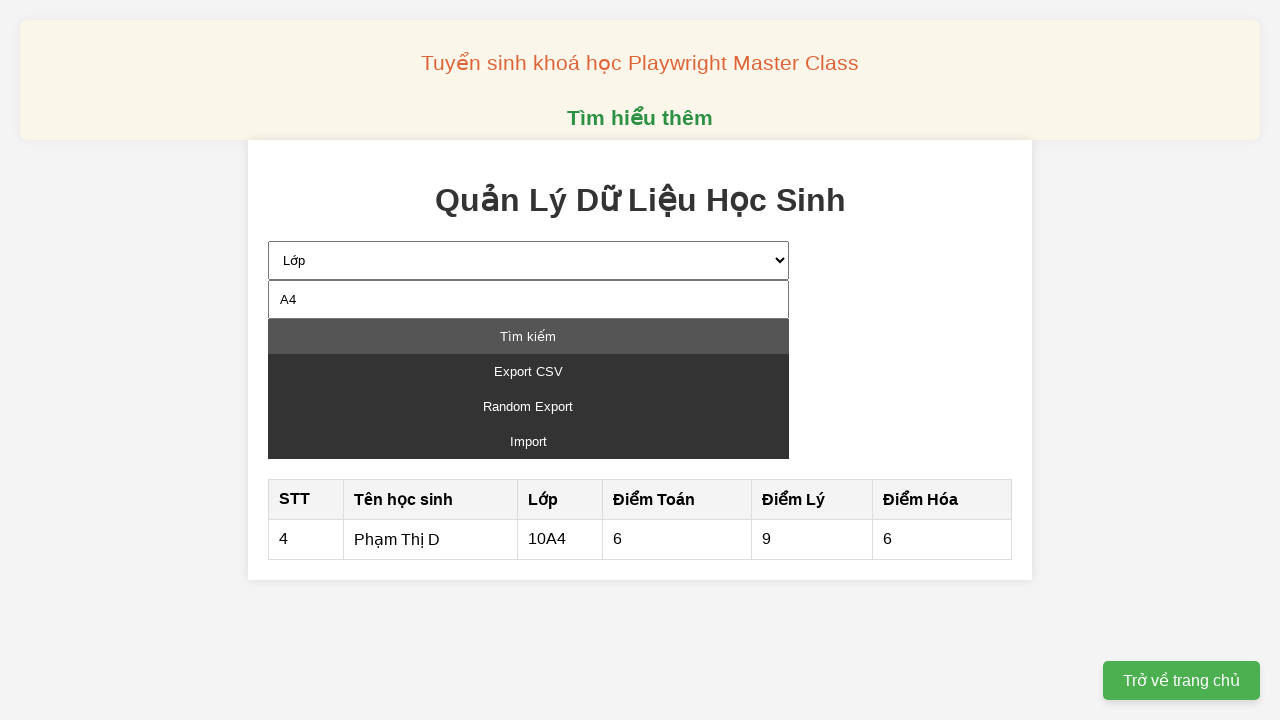

Waited 500ms for filter to apply
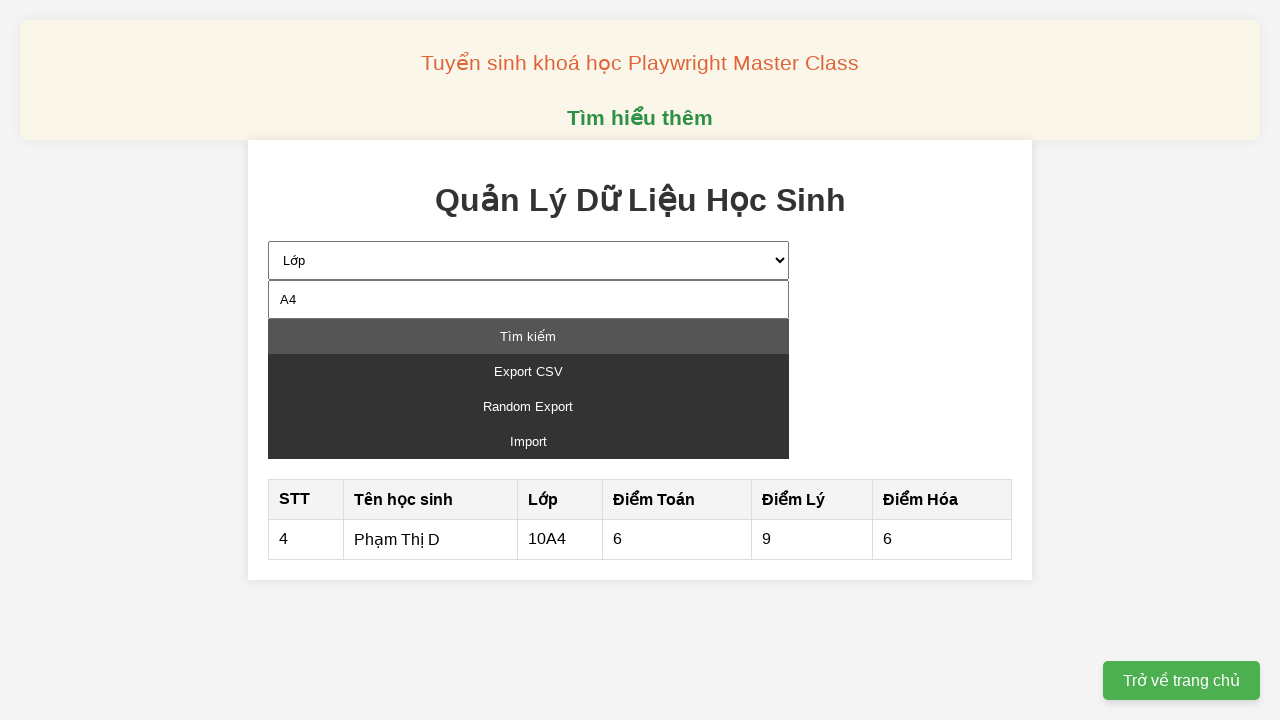

Verified that exactly 1 student with class A4 is visible
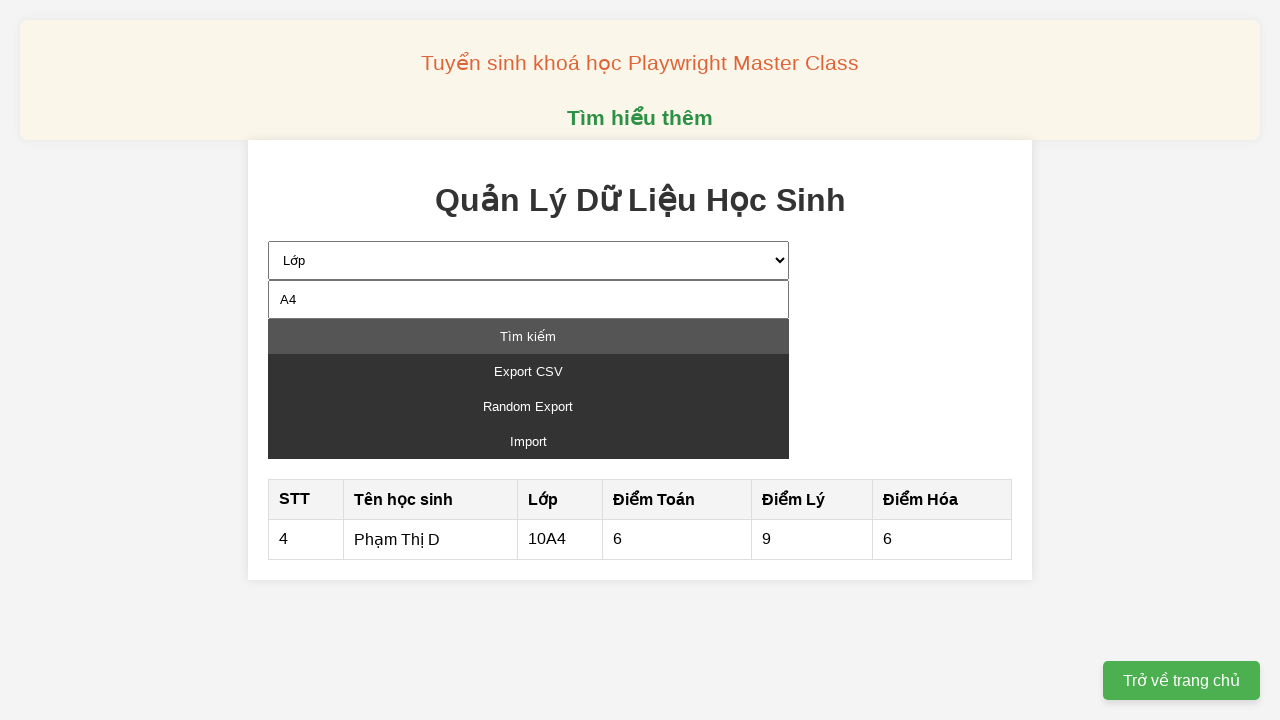

Cleared search input field on #searchInput
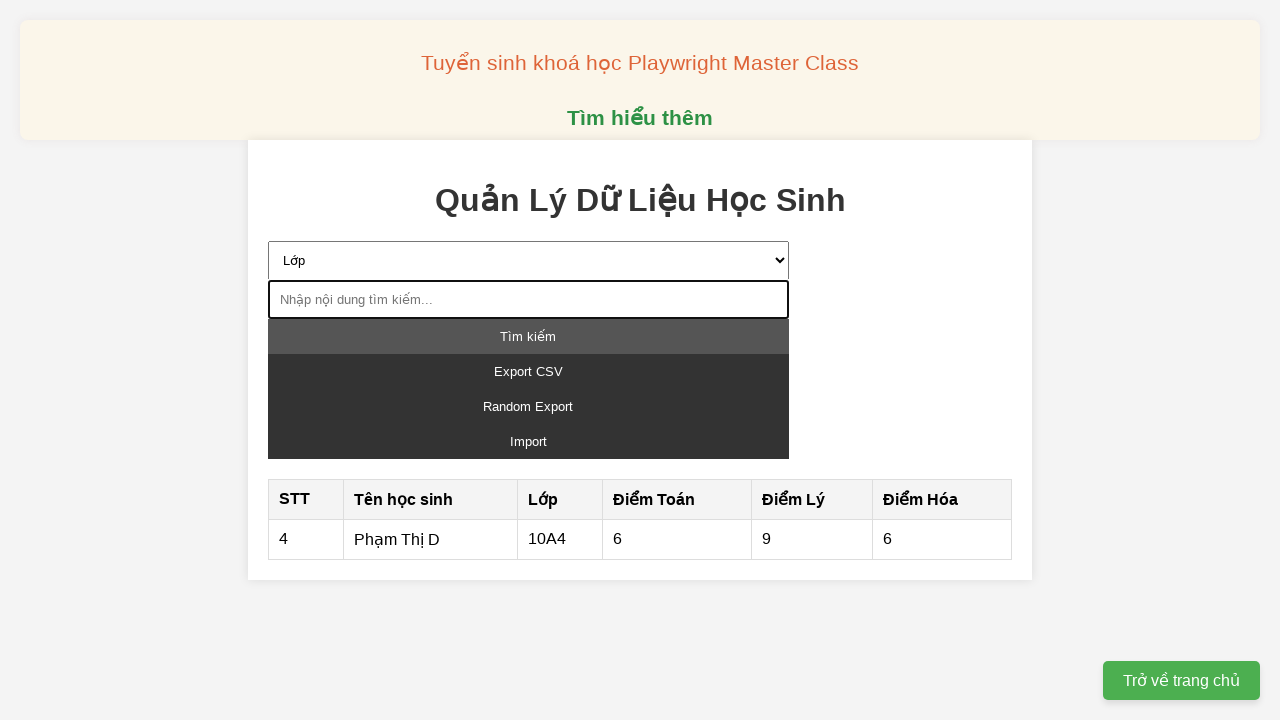

Clicked search button to clear filter at (528, 336) on #searchButton
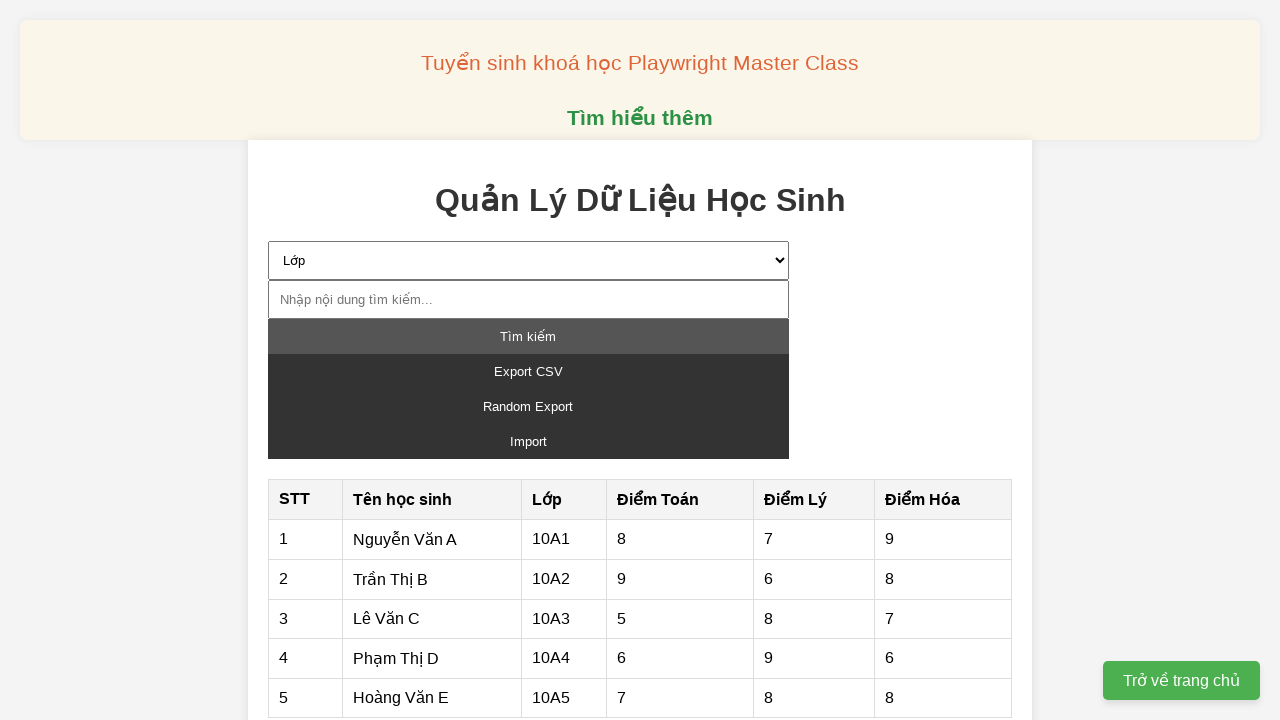

Waited 500ms for filter to clear
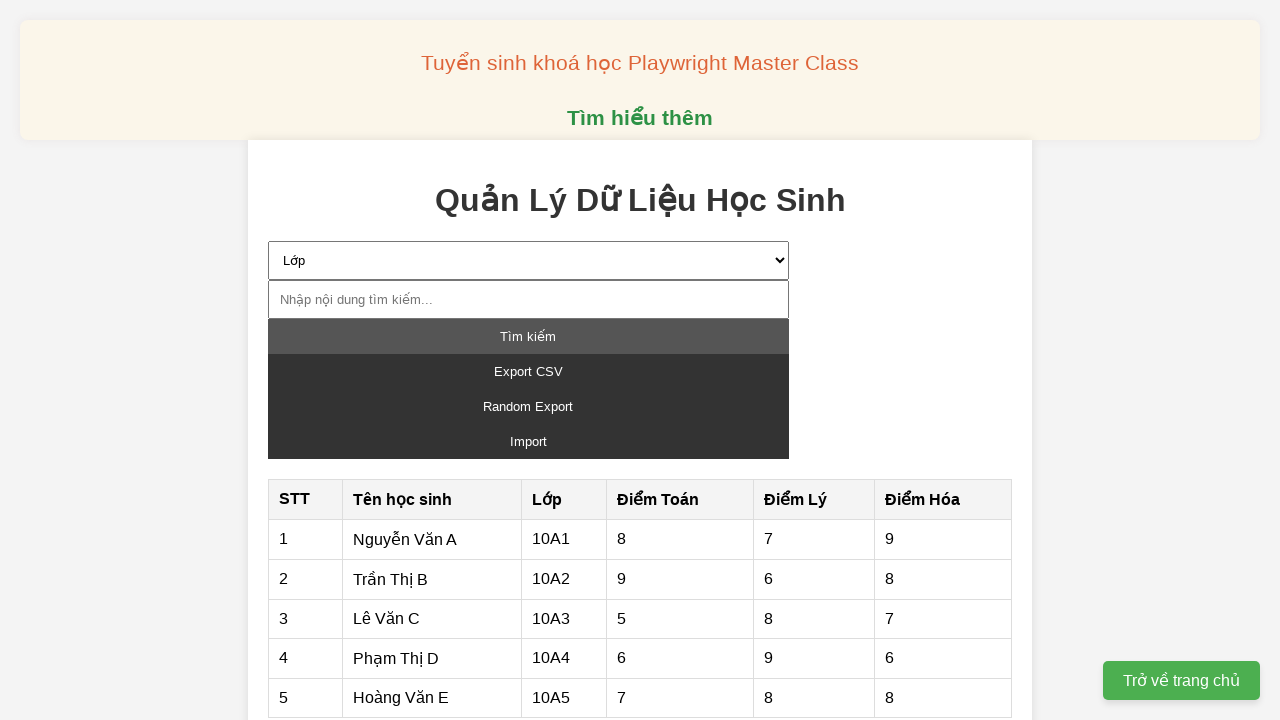

Verified that all 5 students are visible after clearing filter
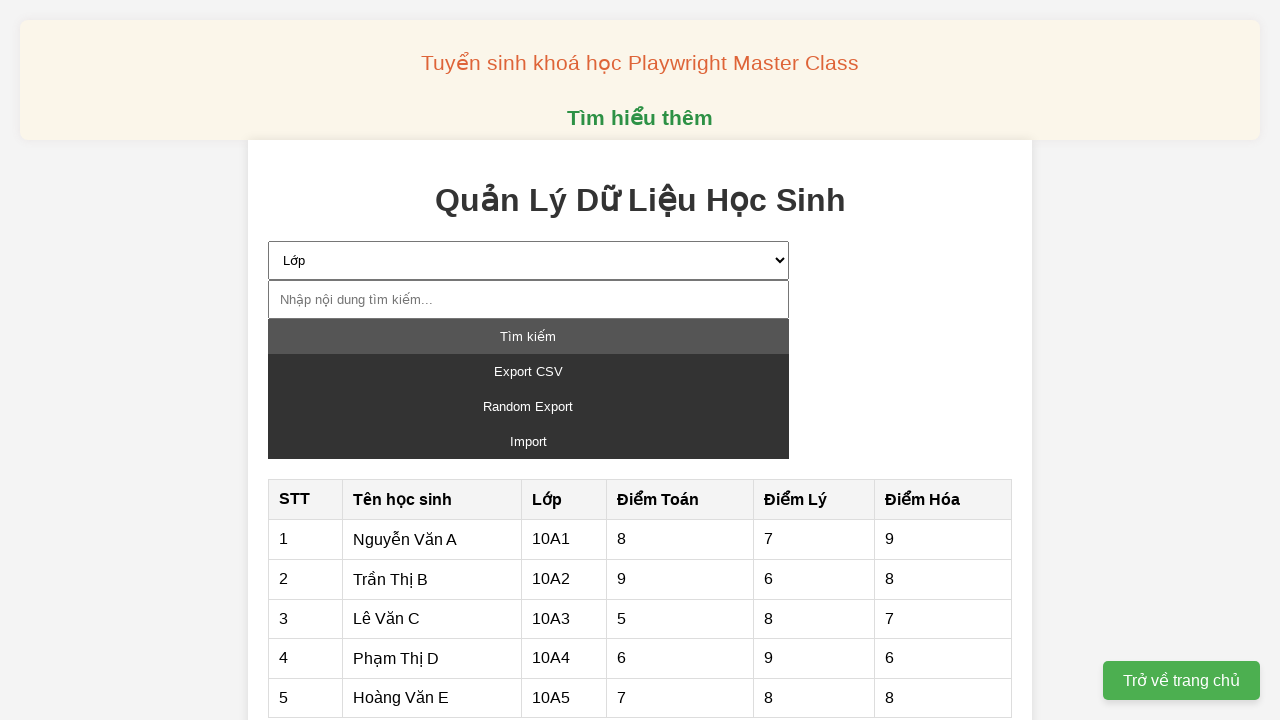

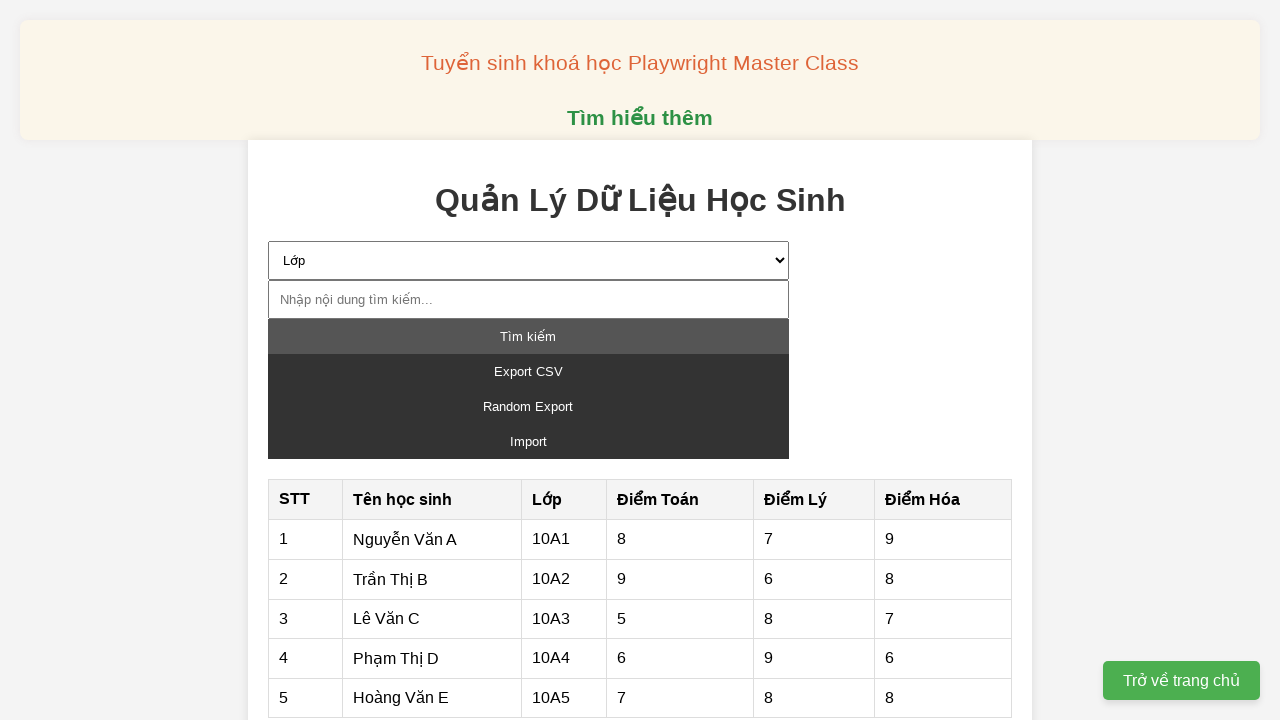